Tests simple JavaScript alert handling by clicking a button and accepting the alert

Starting URL: https://www.hyrtutorials.com/p/alertsdemo.html

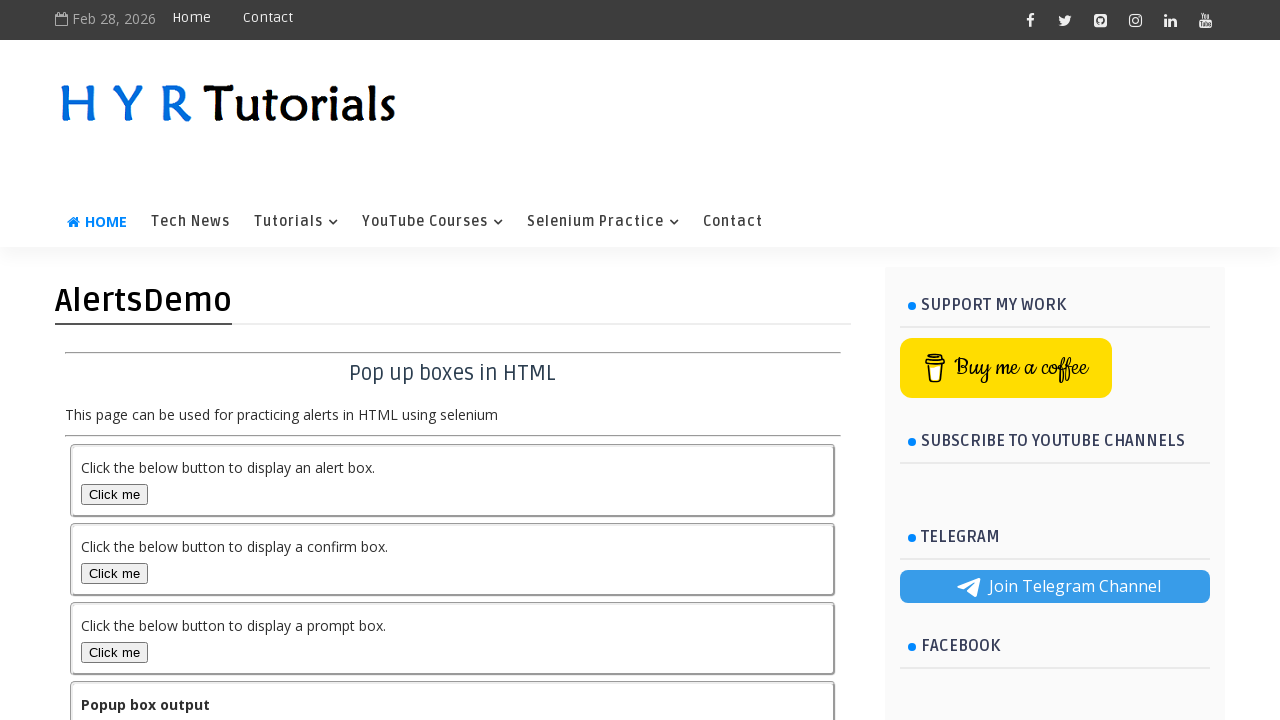

Set up dialog handler to accept alerts
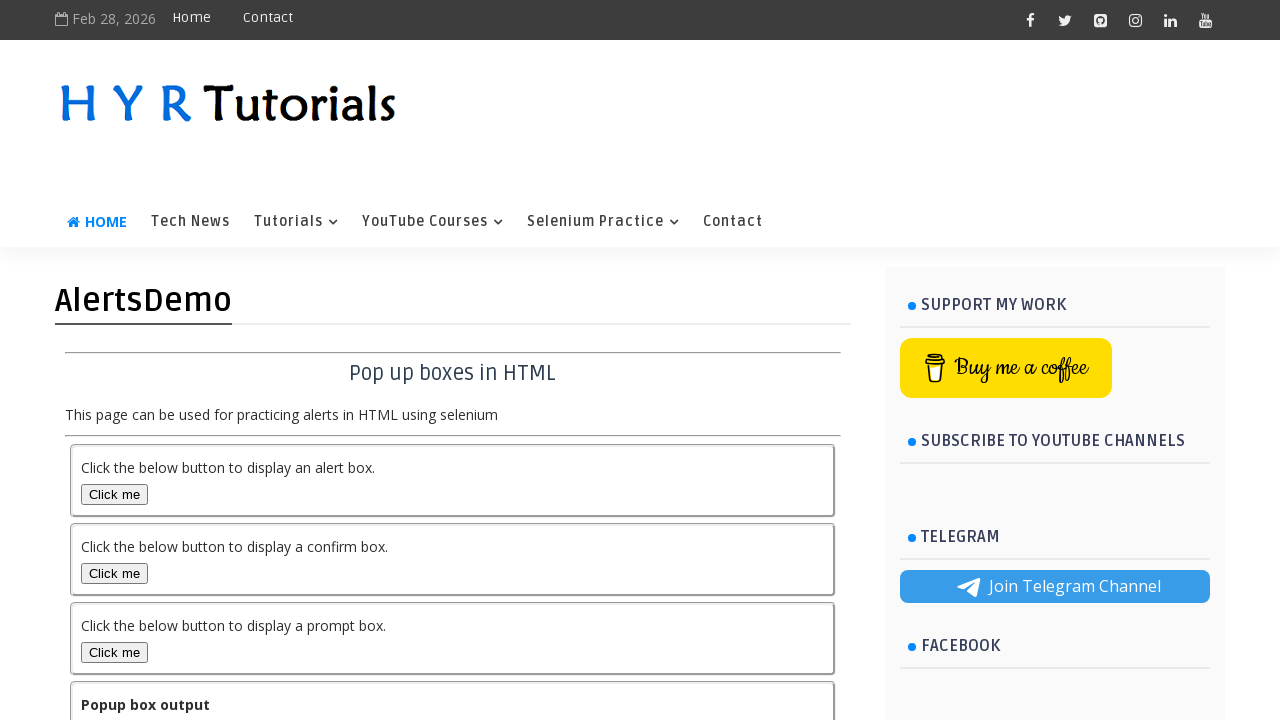

Clicked the alert box button at (114, 494) on #alertBox
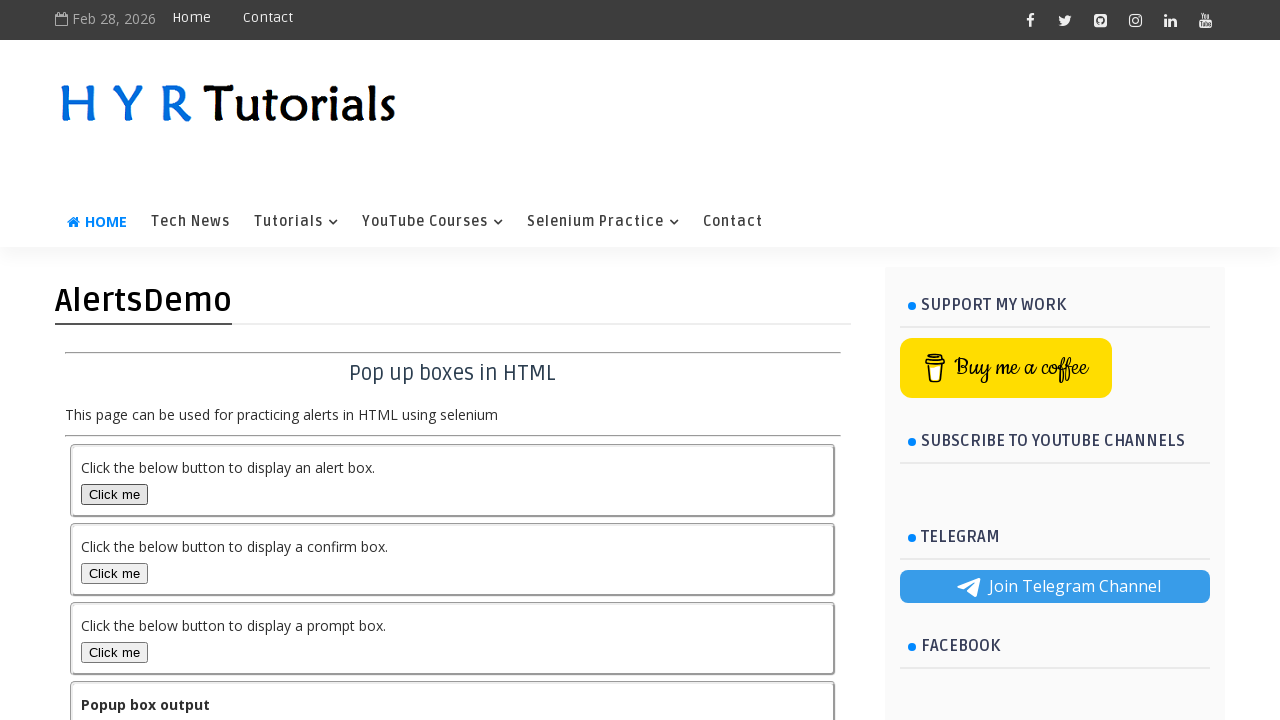

Alert was accepted and output element appeared
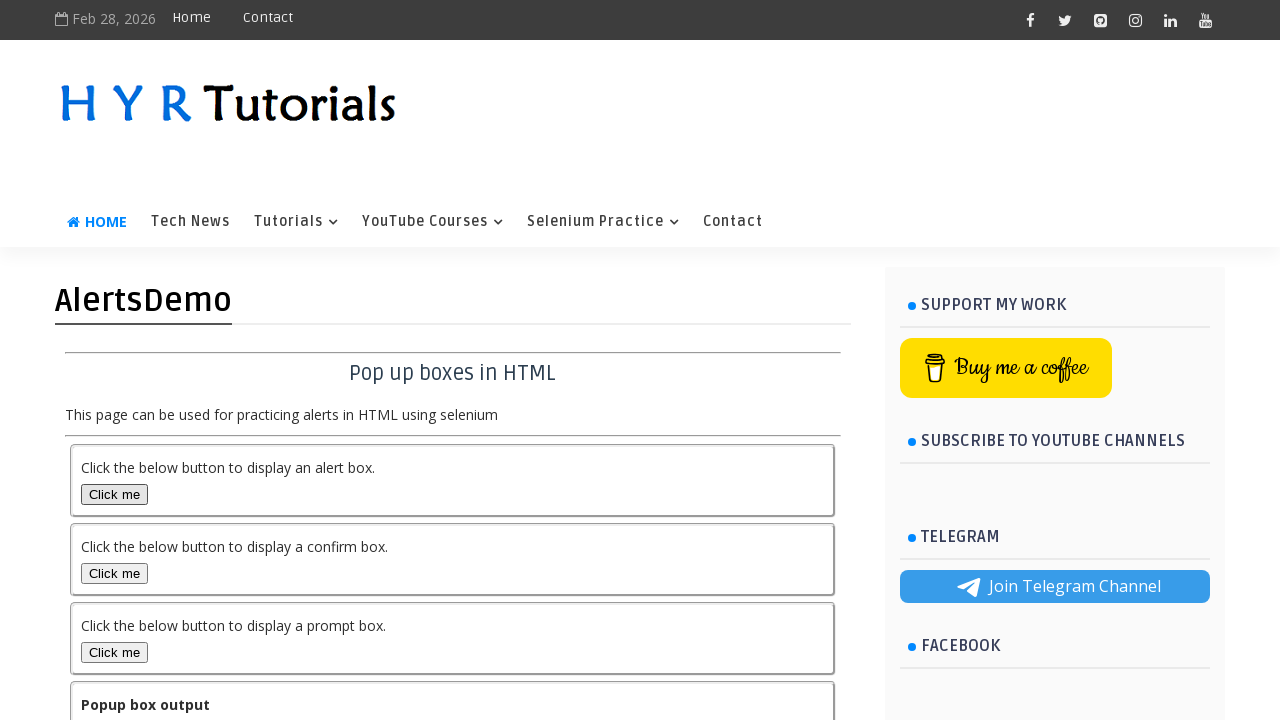

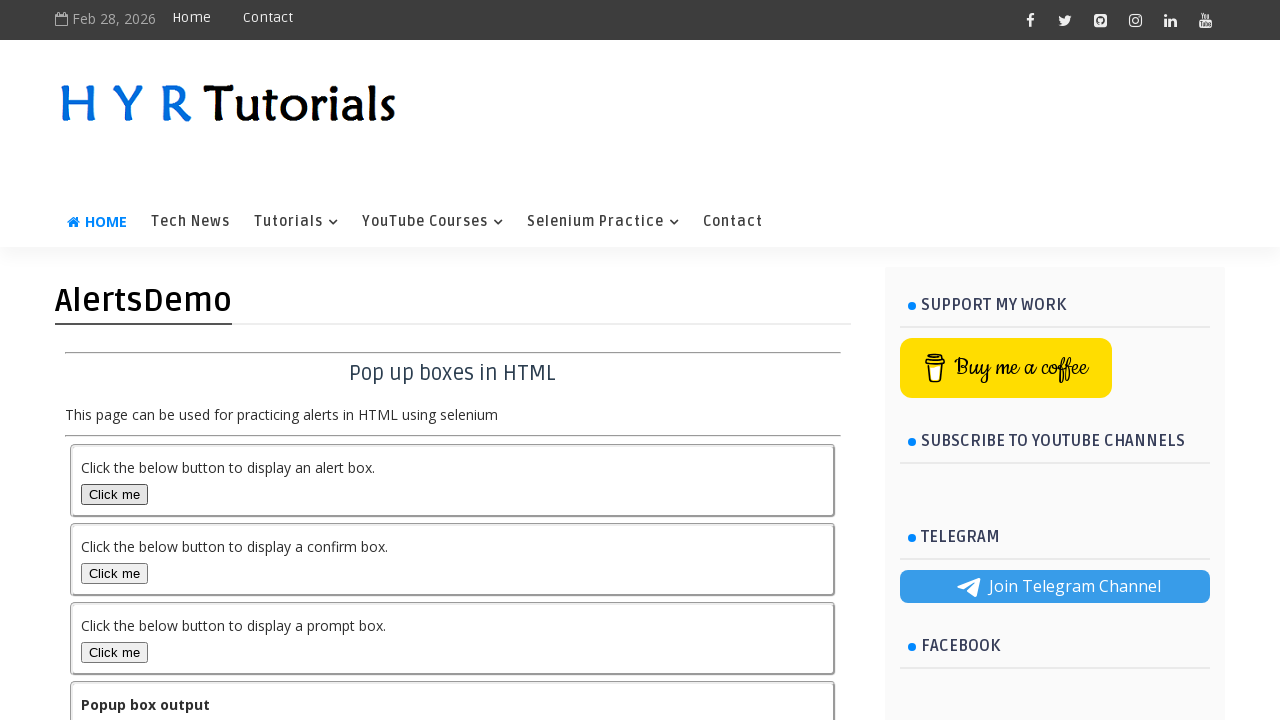